Tests generating a password with all character types selected (letters, numbers, special characters).

Starting URL: https://moedaaboul.github.io/password-generator/

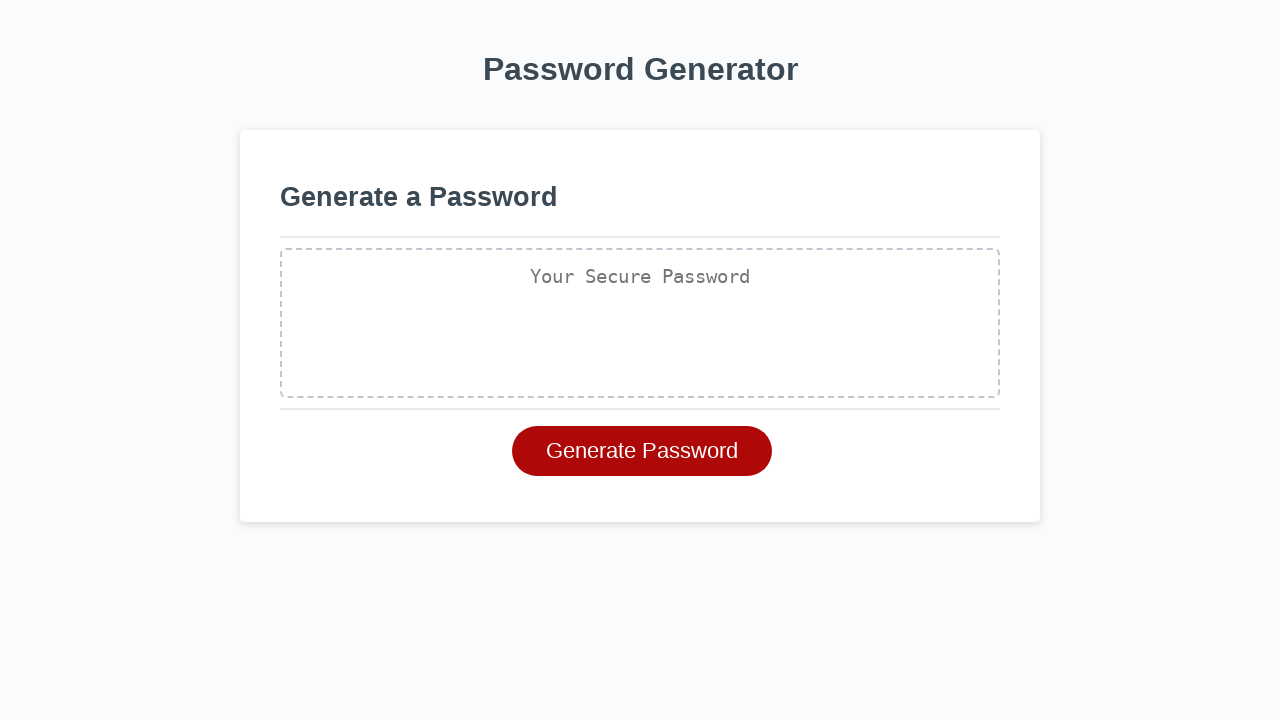

Set up dialog handler for password generation prompts
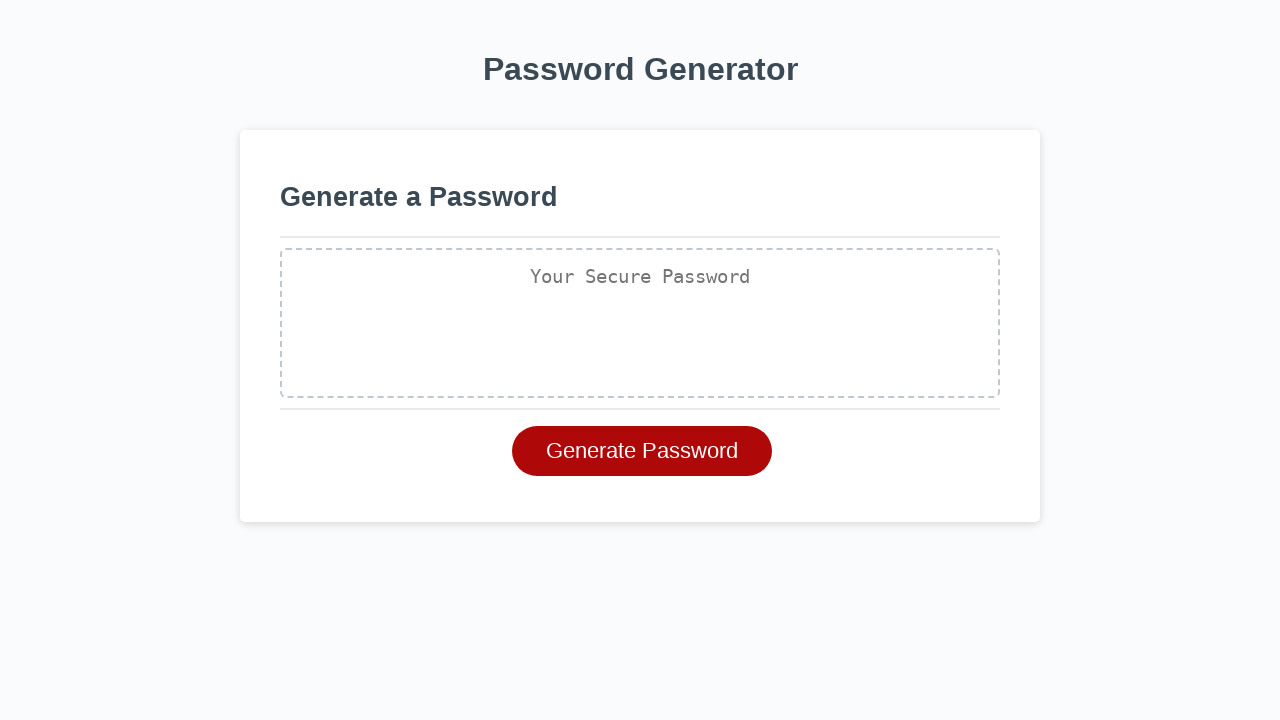

Clicked generate password button at (642, 451) on #generate
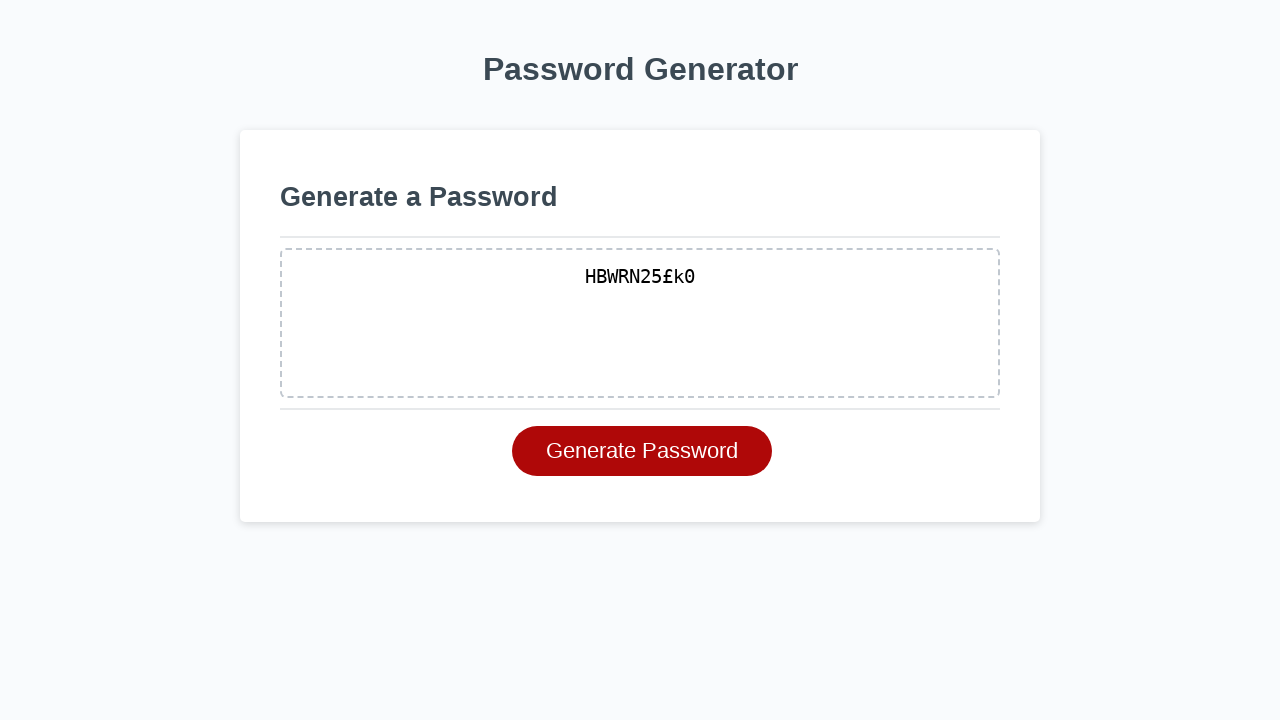

Waited for password generation to complete
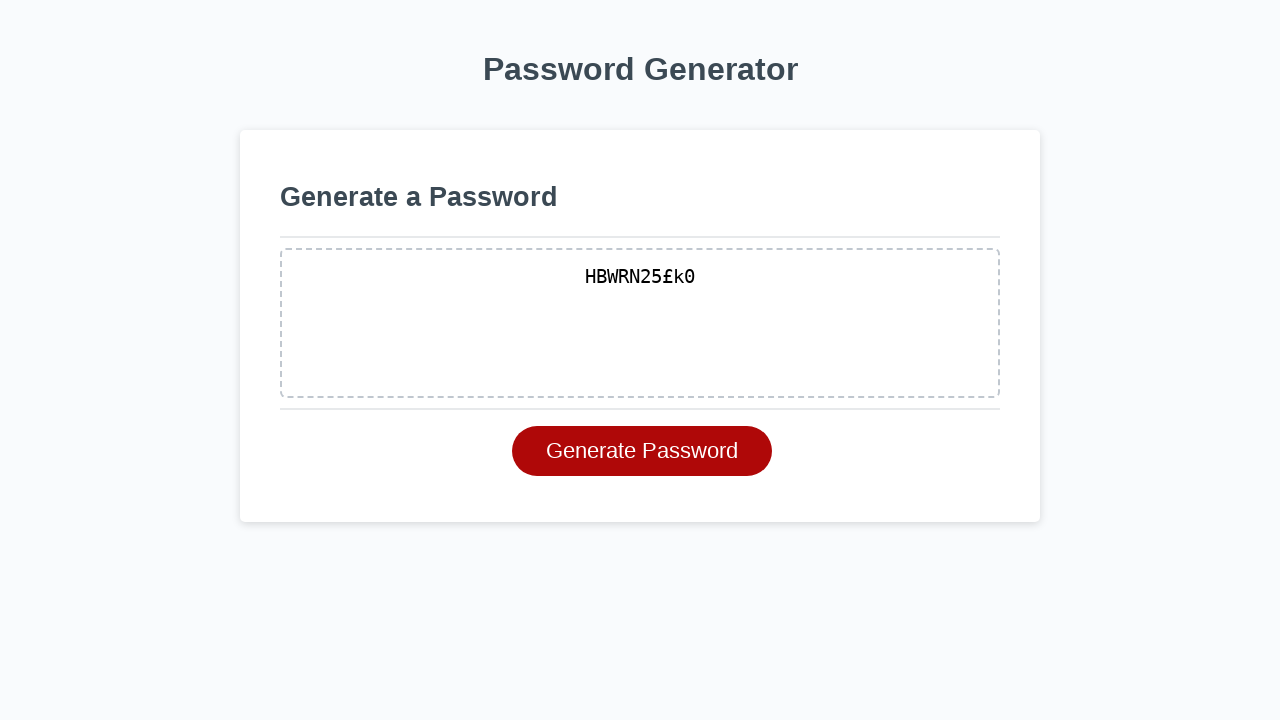

Retrieved generated password from field
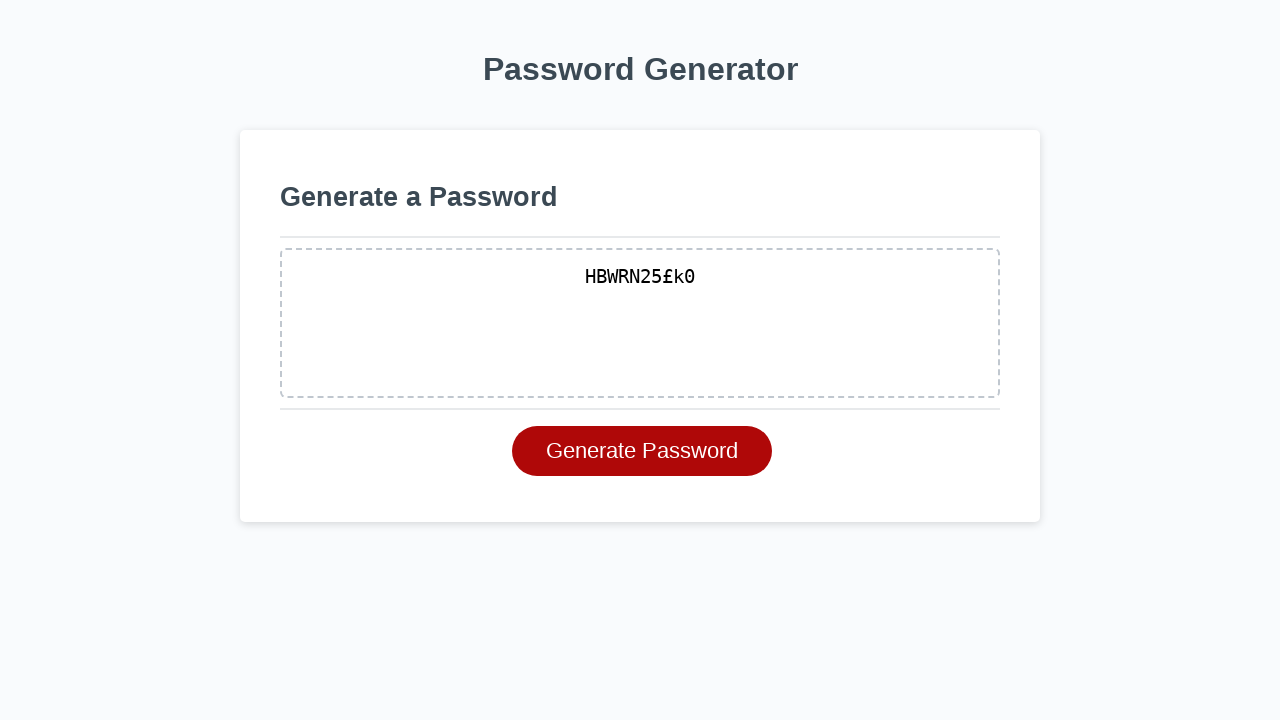

Verified password contains only valid character types (letters, numbers, special characters): HBWRN25£k0
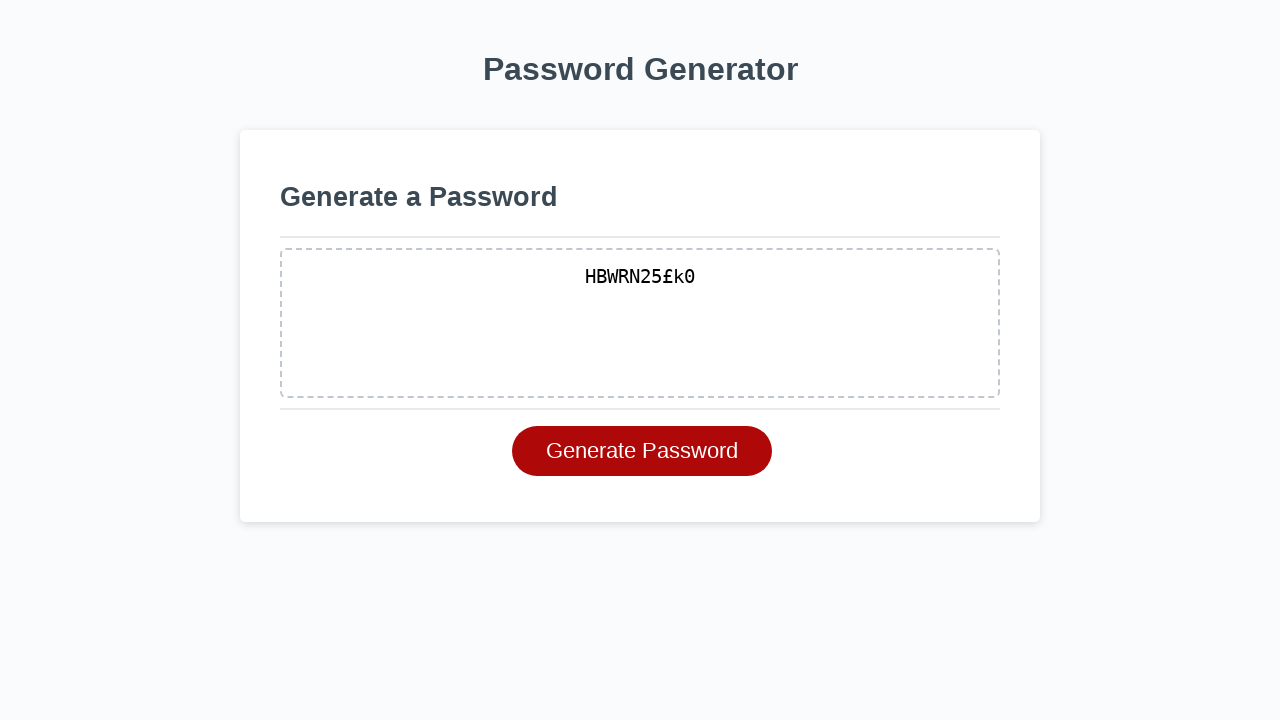

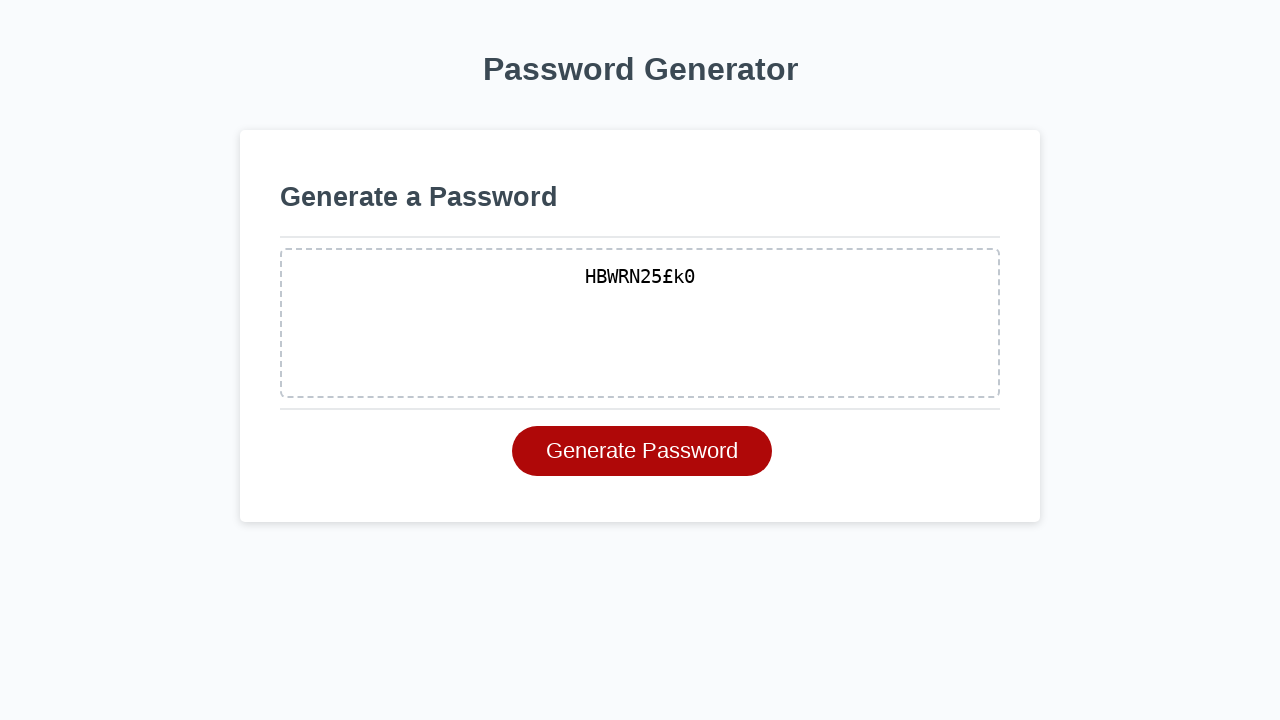